Verifies that the search form element exists on the page

Starting URL: https://ek.ua/ua/

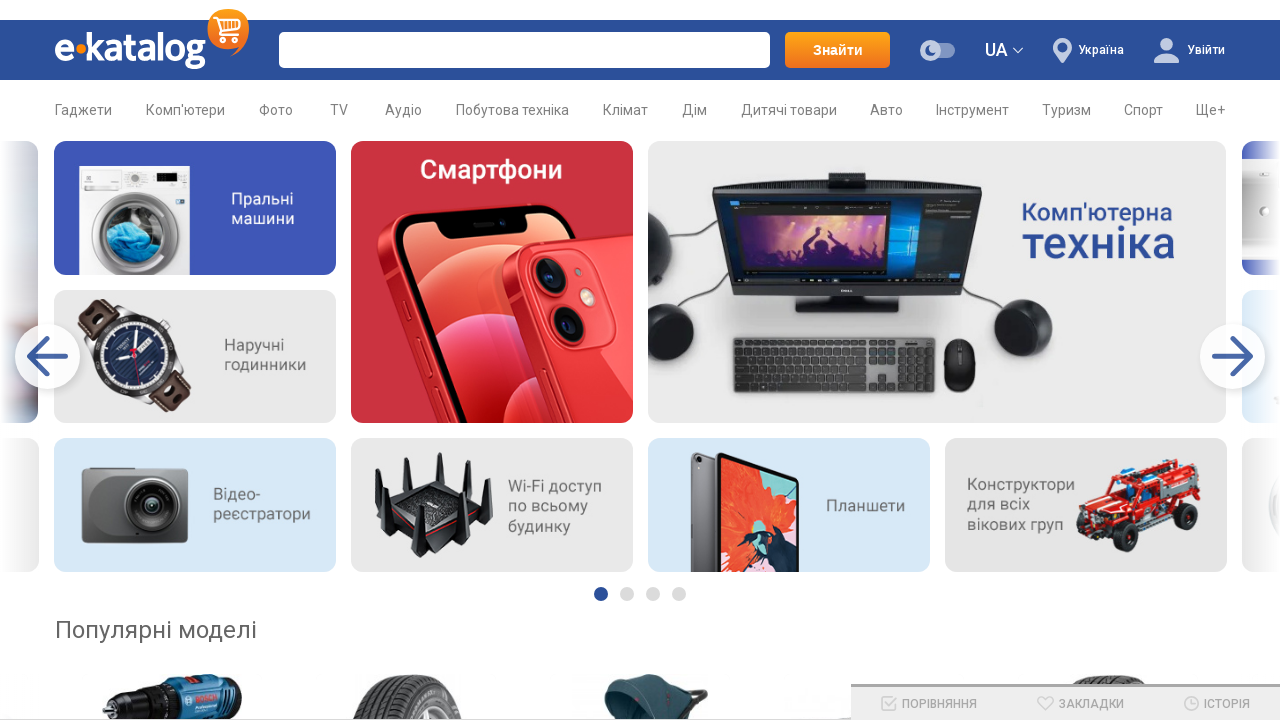

Navigated to https://ek.ua/ua/
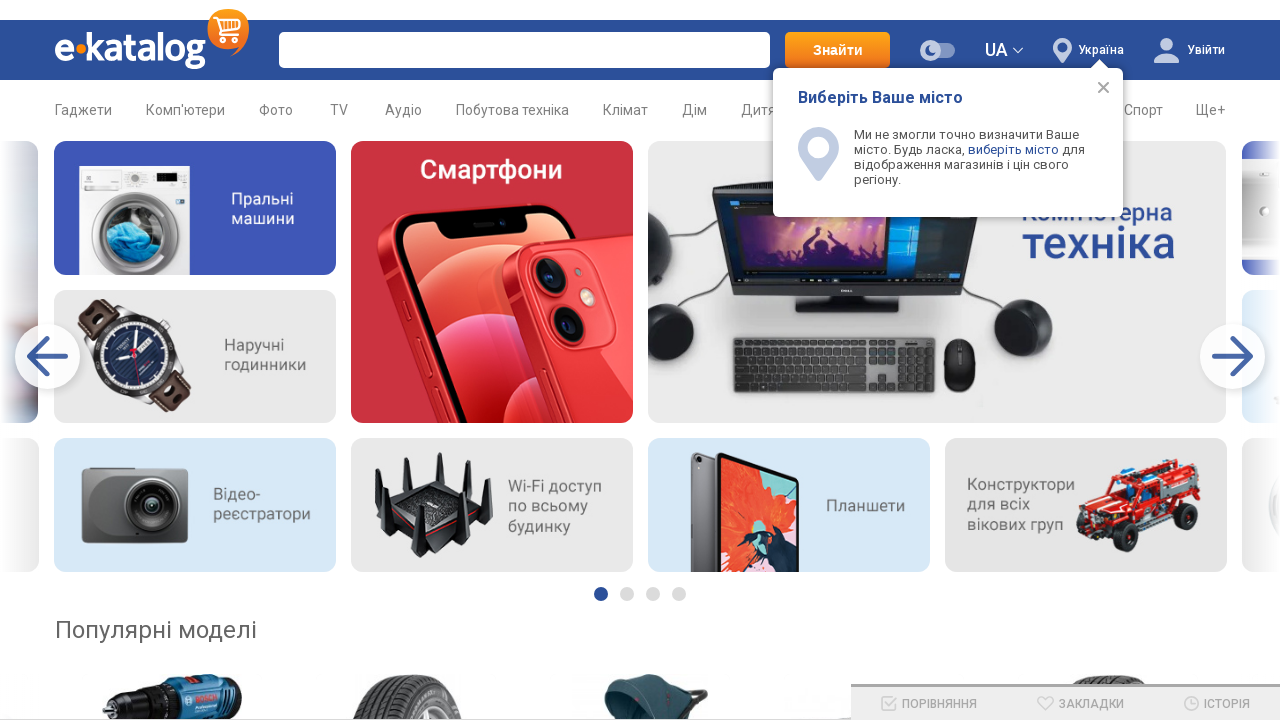

Located search form element by ID 'ek-search-form'
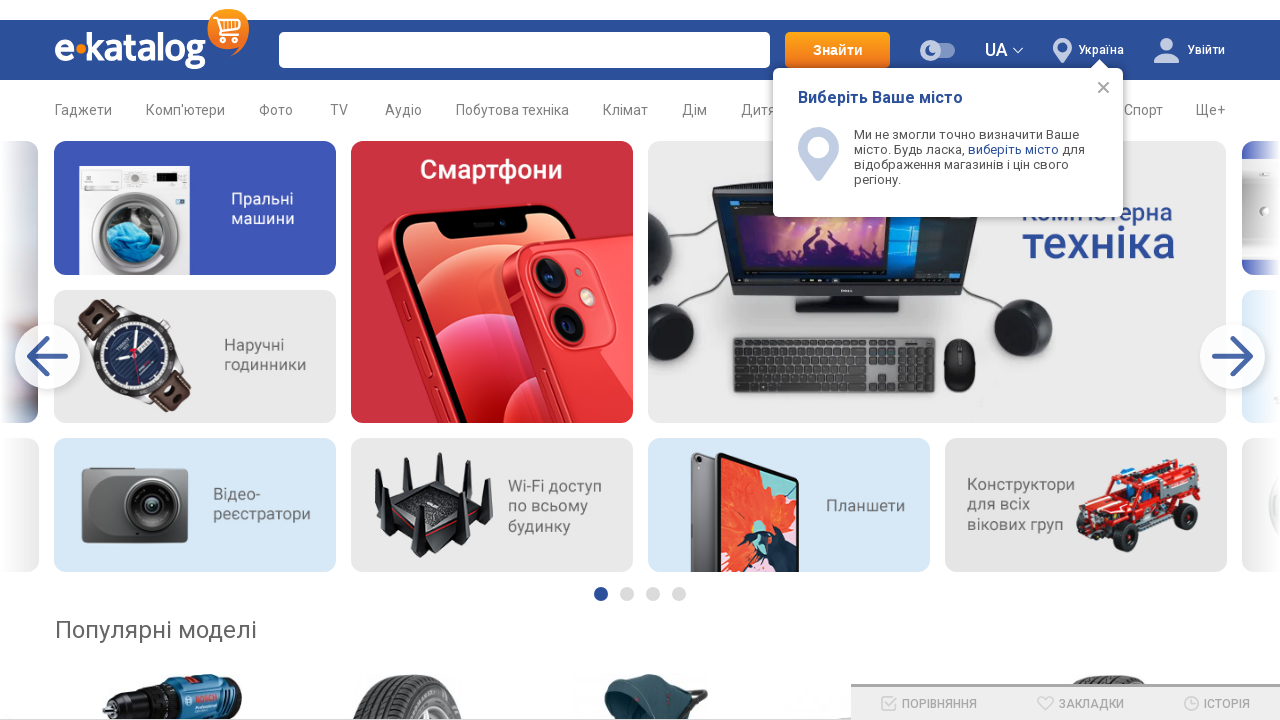

Verified that search form element is visible
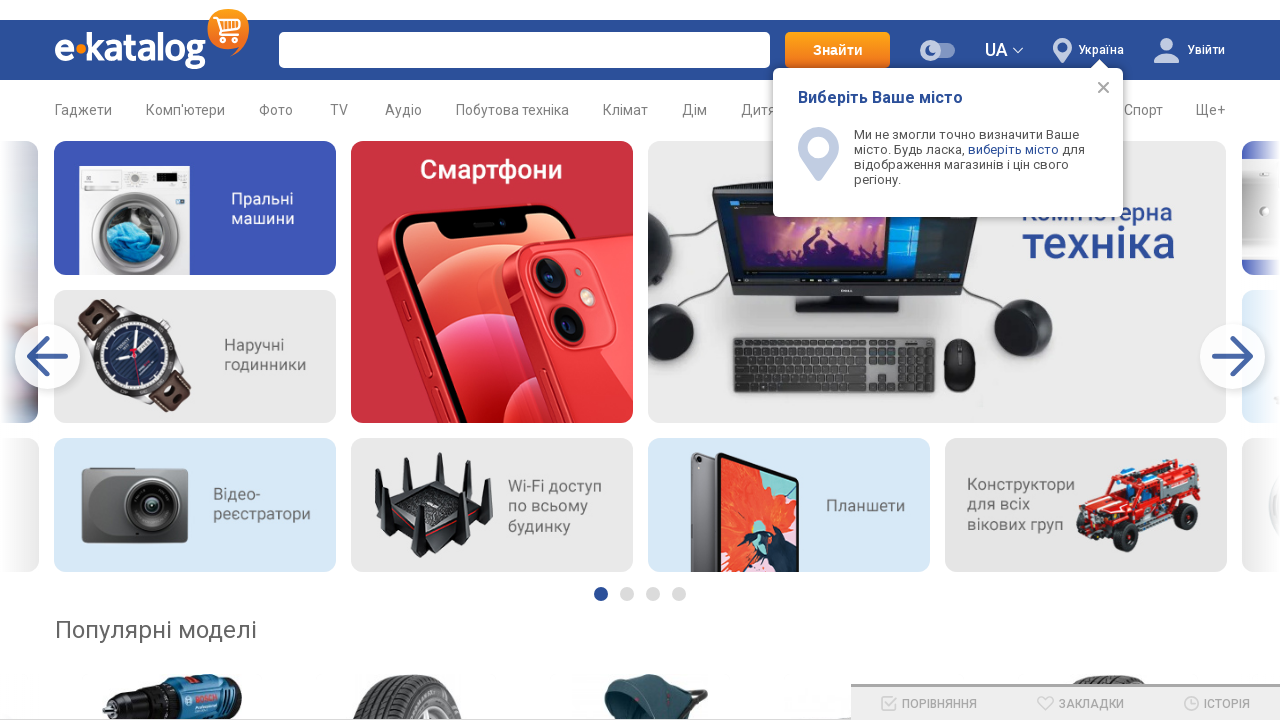

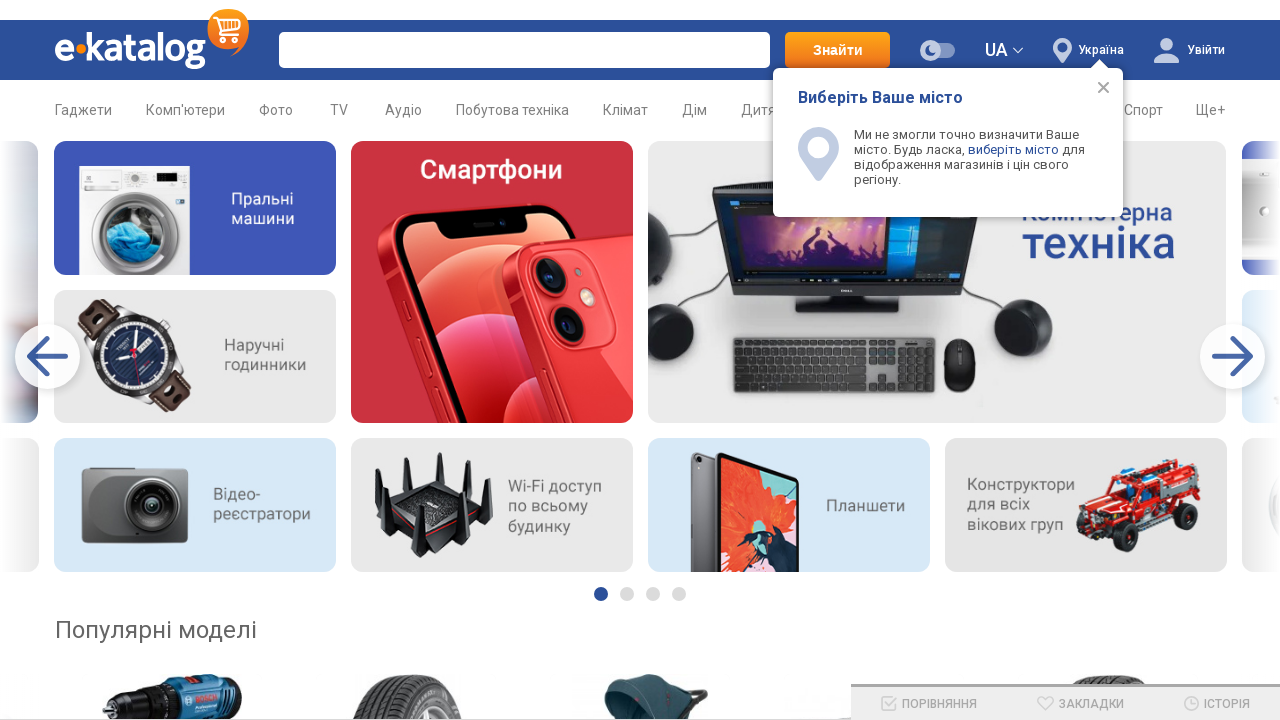